Tests clicking a link containing "Elemental" text using XPATH selector on the-internet.herokuapp.com homepage

Starting URL: https://the-internet.herokuapp.com/

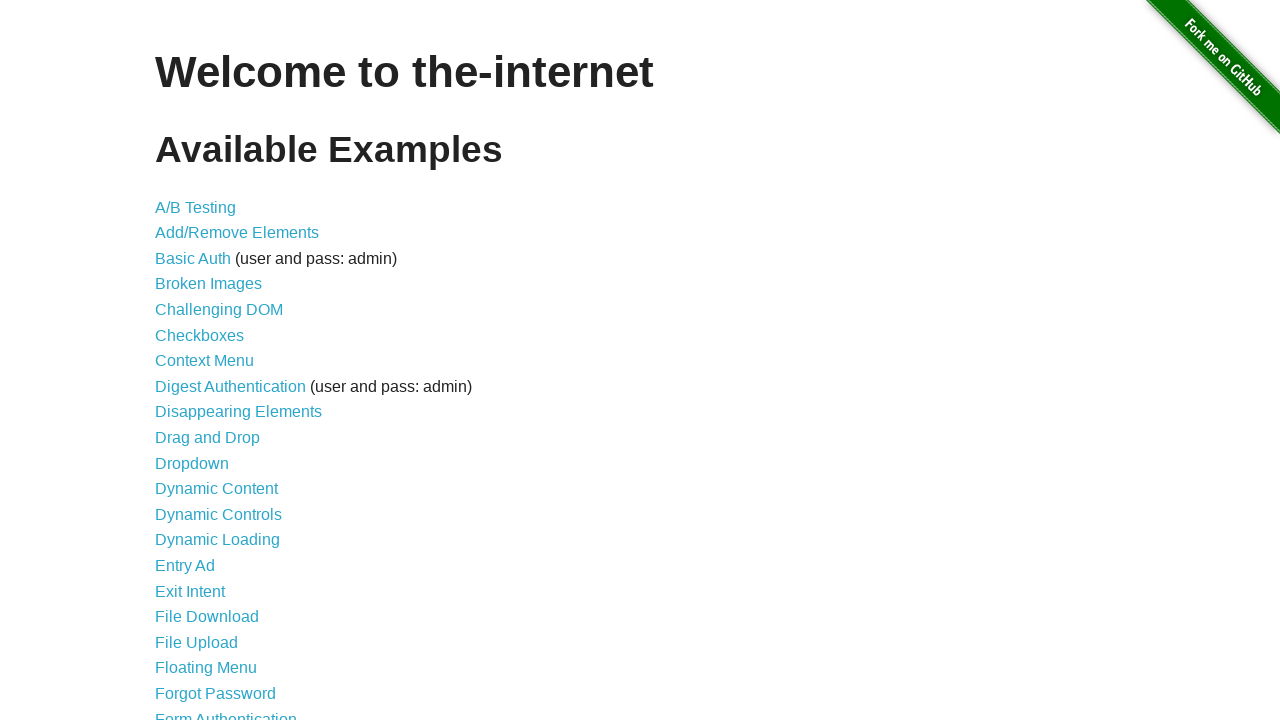

Located 'Elemental' link using XPATH selector
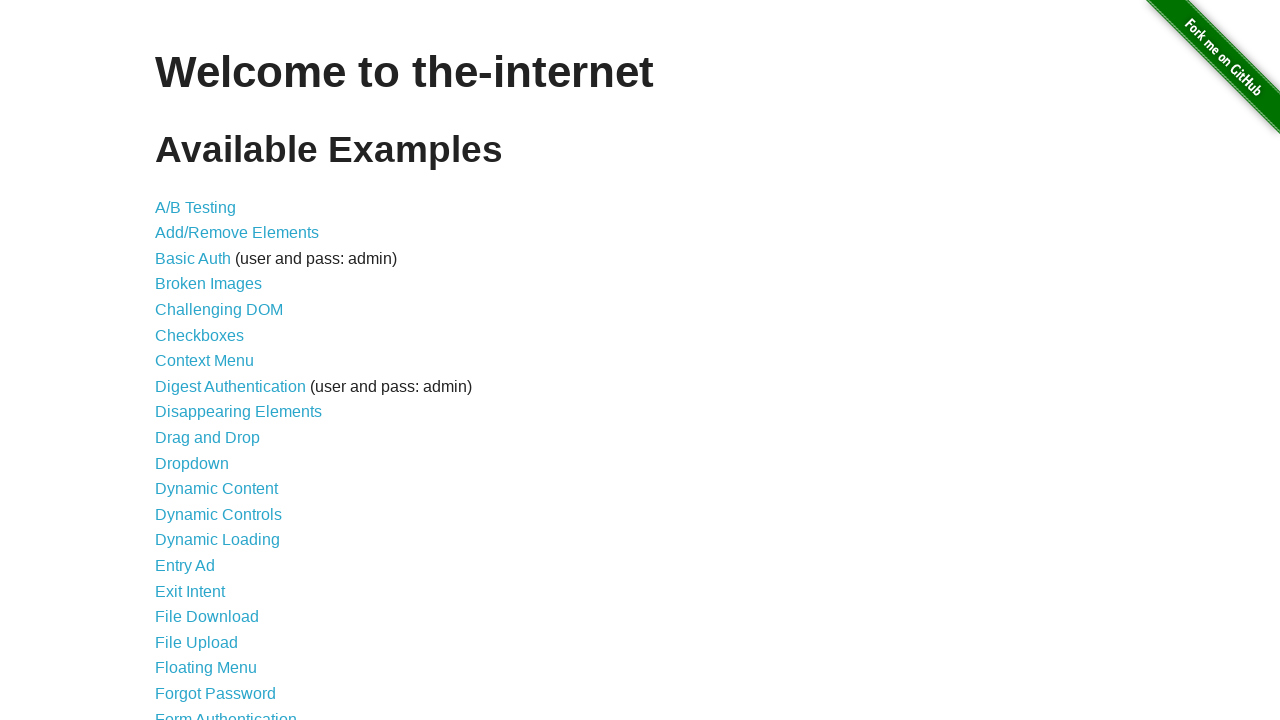

Clicked on 'Elemental' link
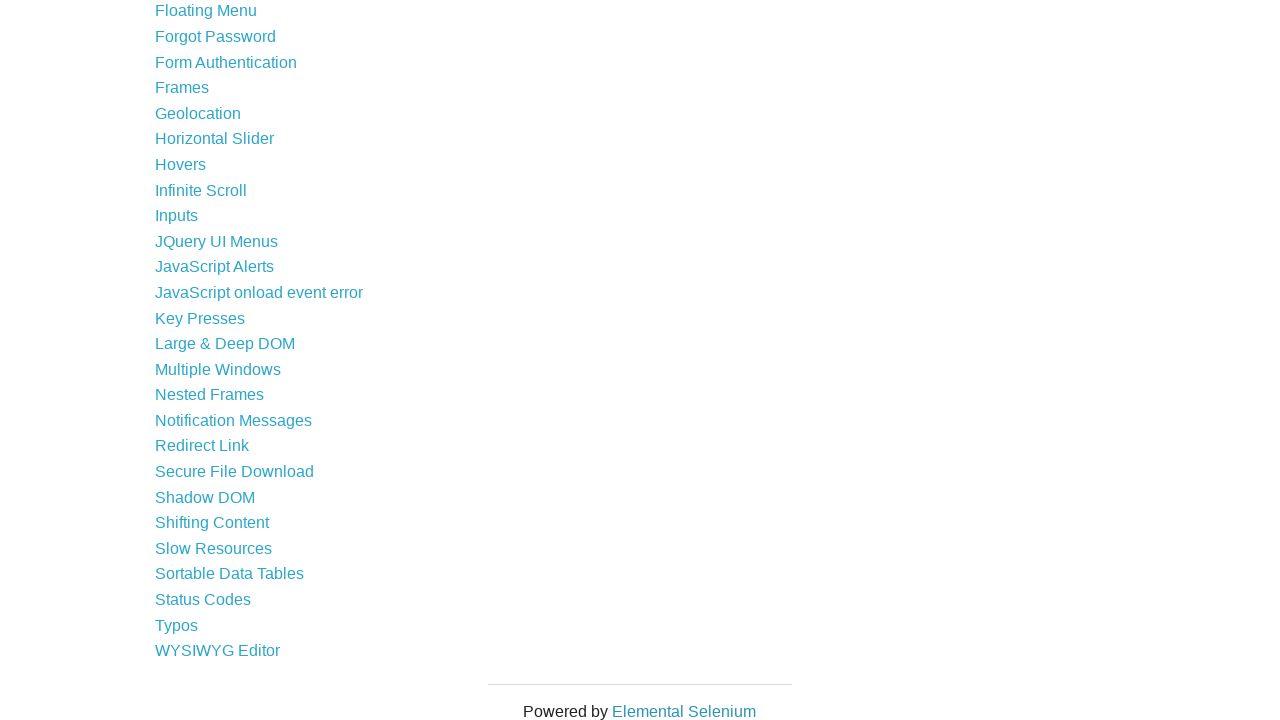

Page navigation completed and DOM content loaded
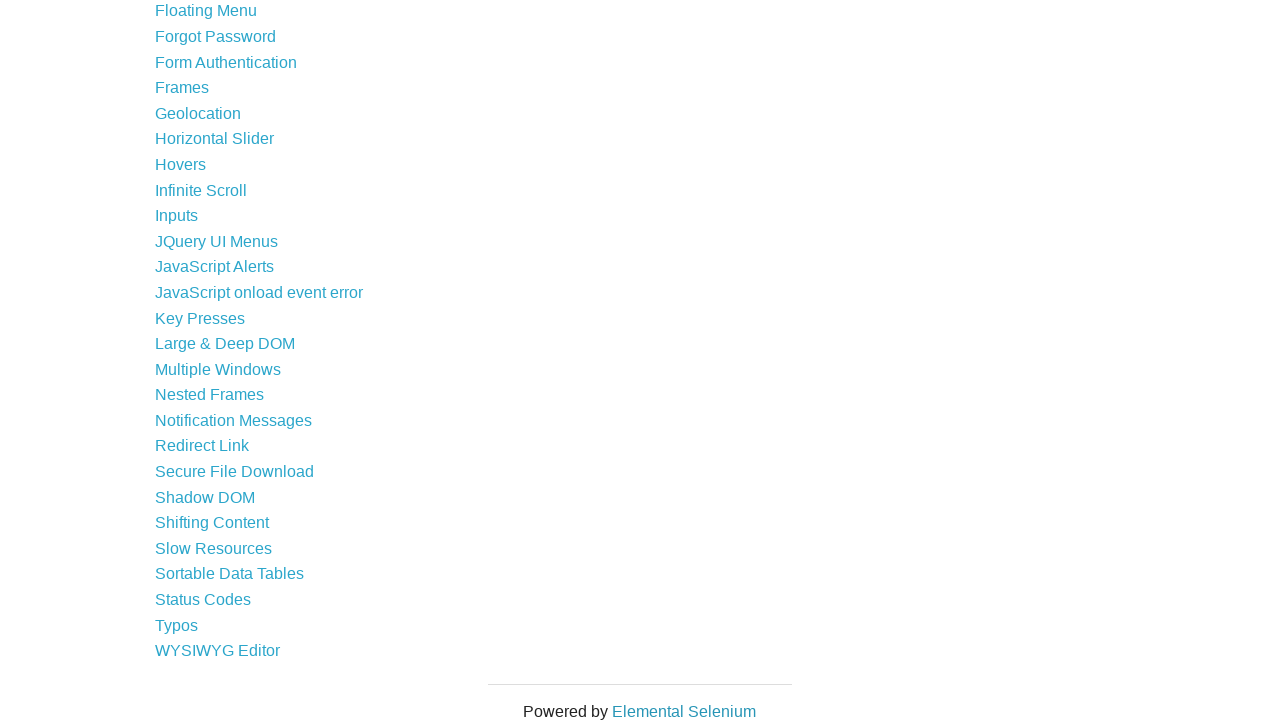

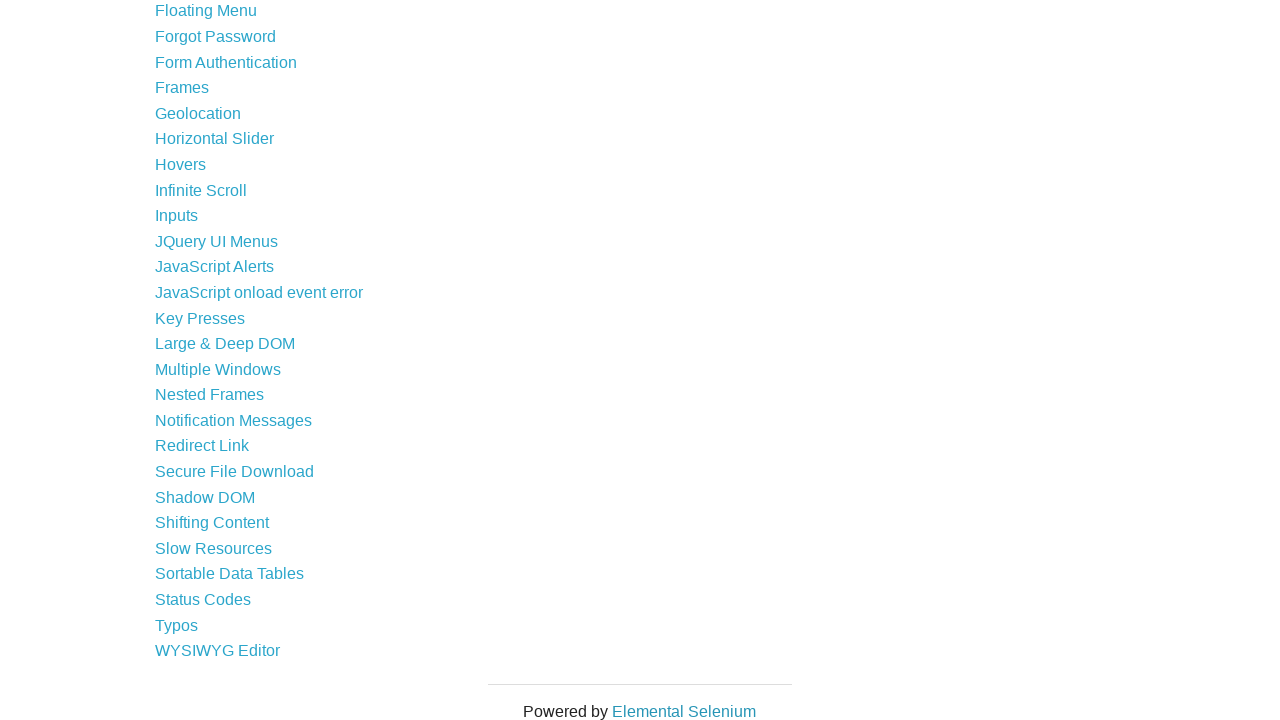